Tests clicking on the Unauthorized API link and verifies the 401 status notification appears

Starting URL: https://demoqa.com/

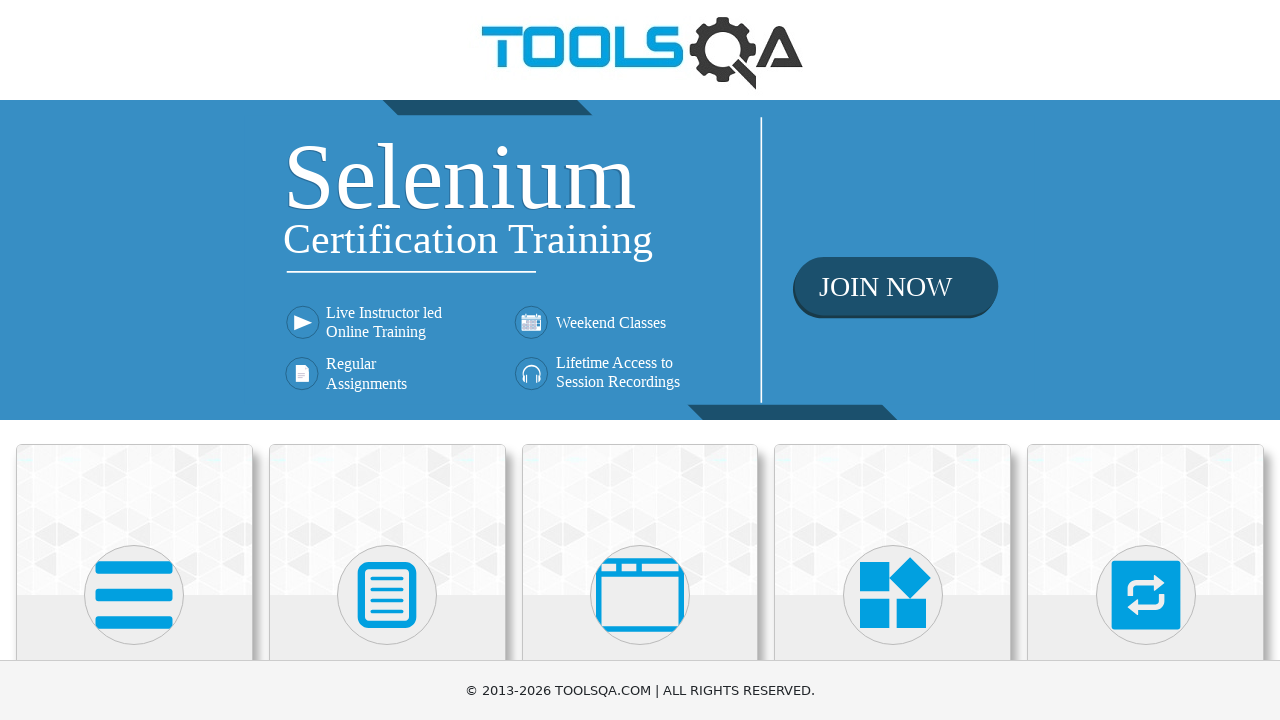

Navigated to DemoQA homepage
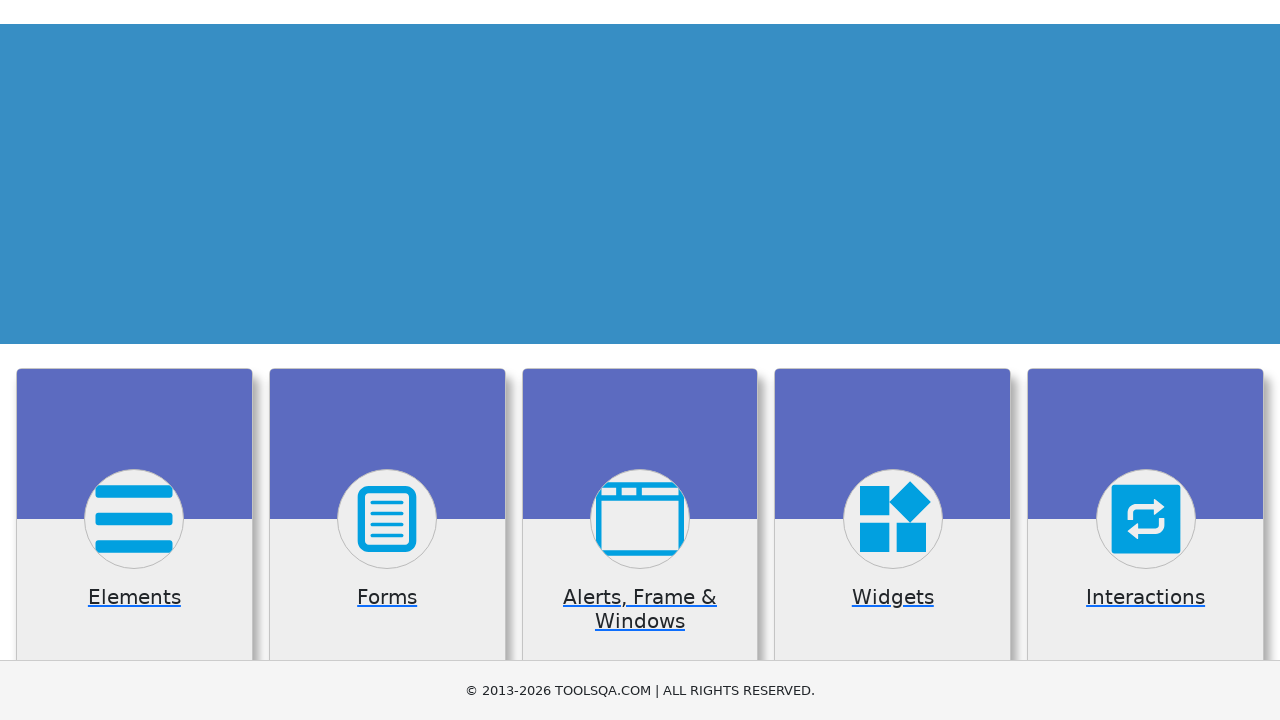

Clicked on Elements card at (134, 360) on text=Elements
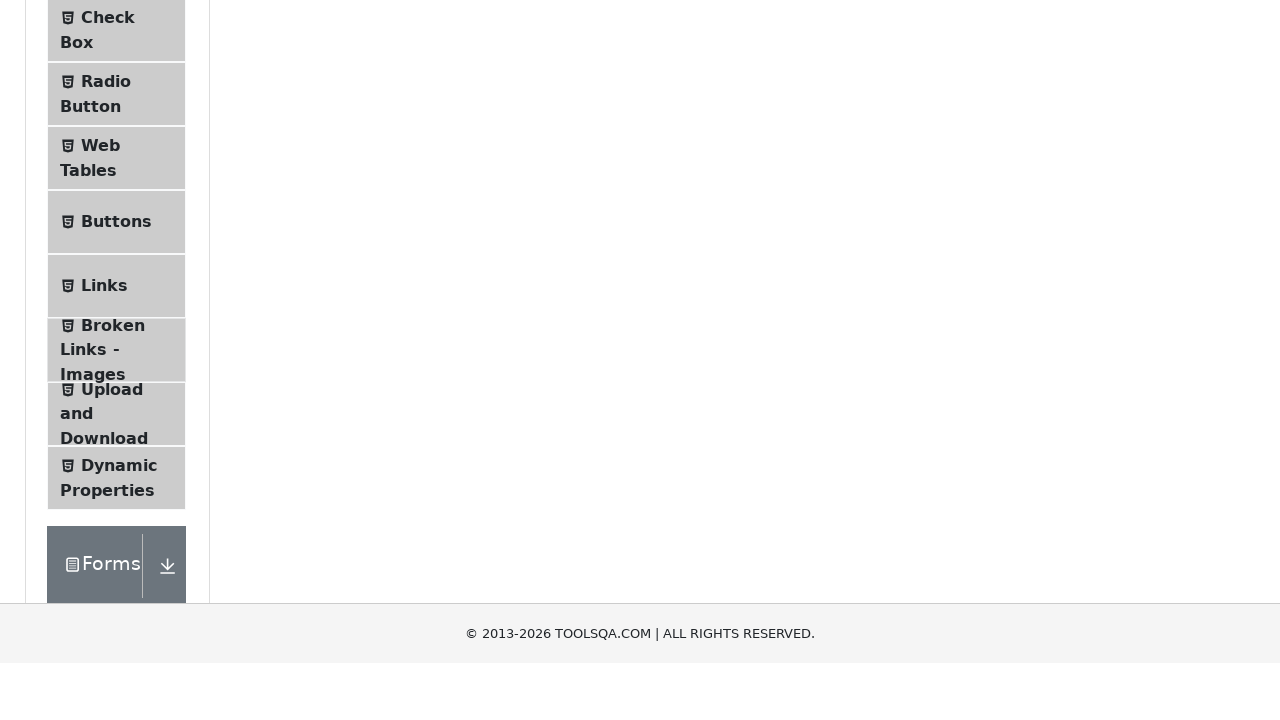

Scrolled to bottom of sidebar
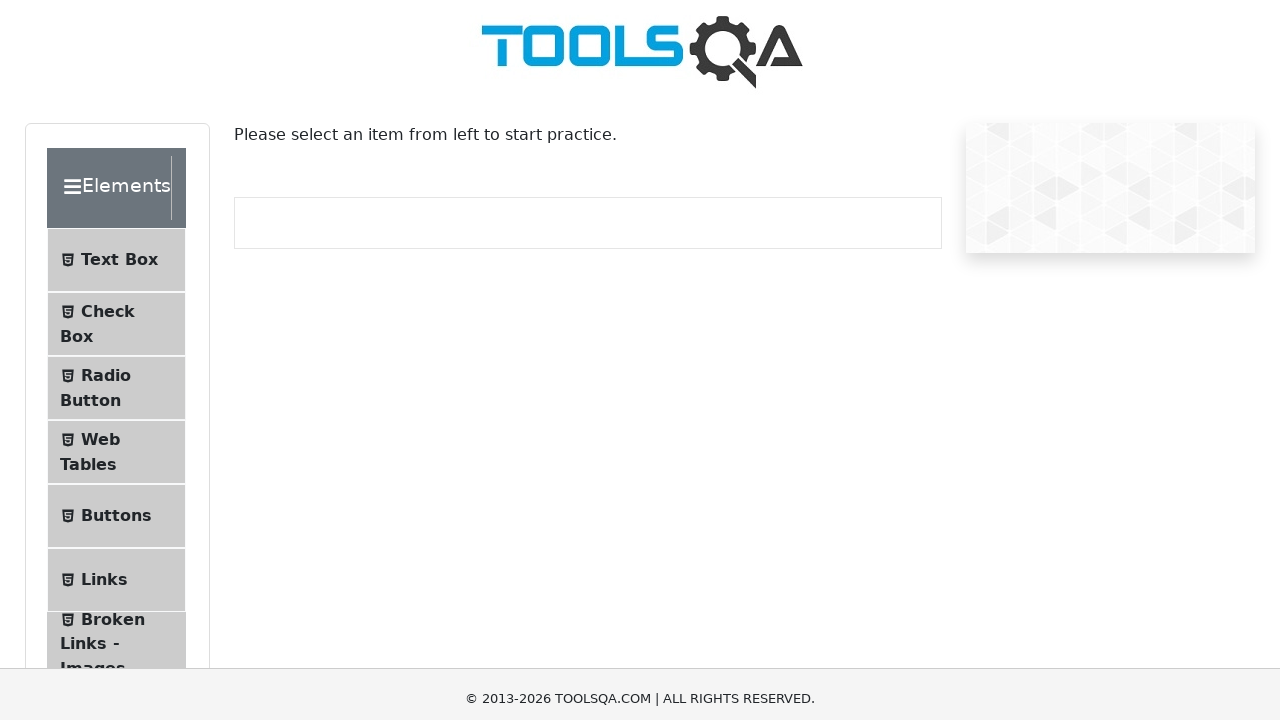

Clicked on Links option in sidebar at (104, 361) on text=Links
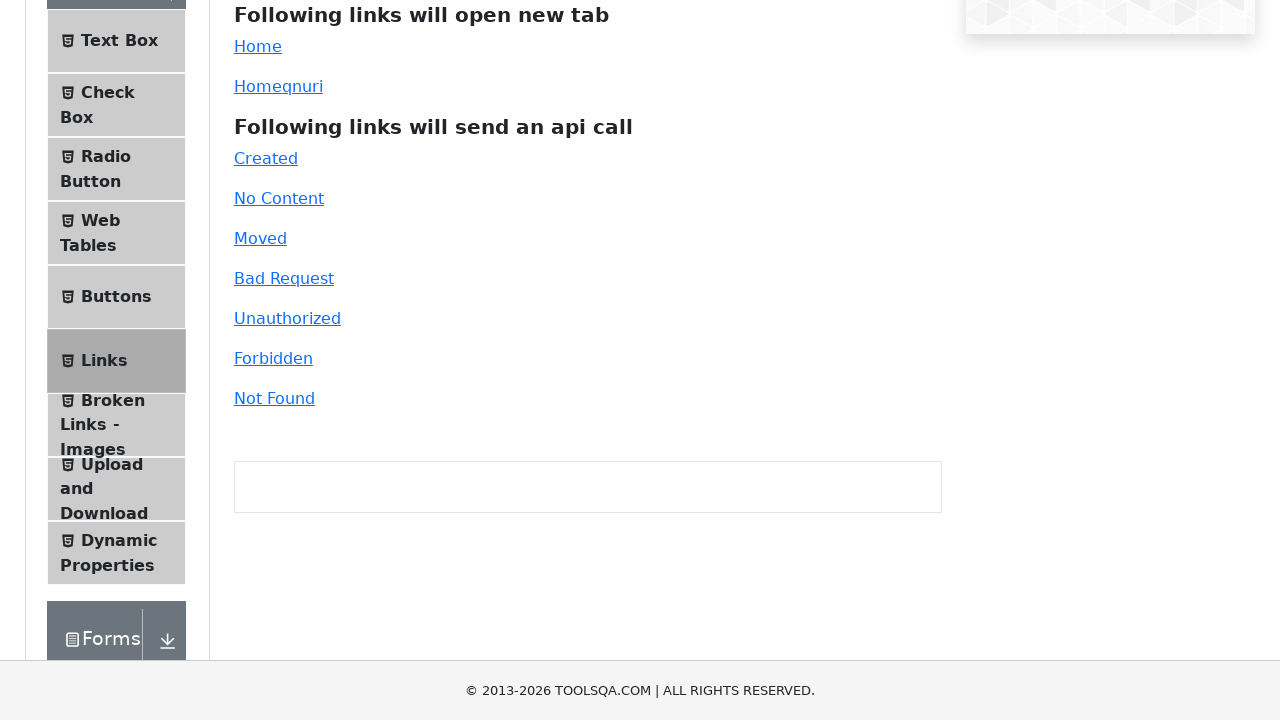

Clicked on the Unauthorized API link at (287, 318) on #unauthorized
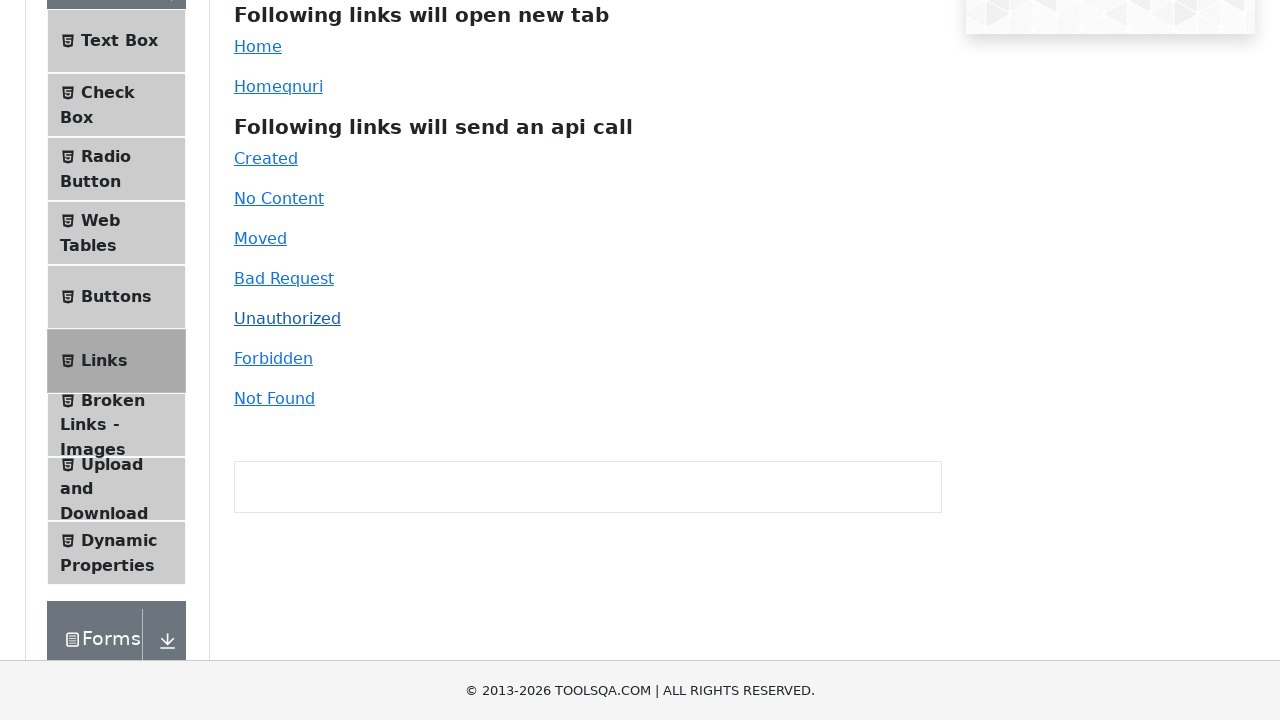

401 Unauthorized status notification appeared
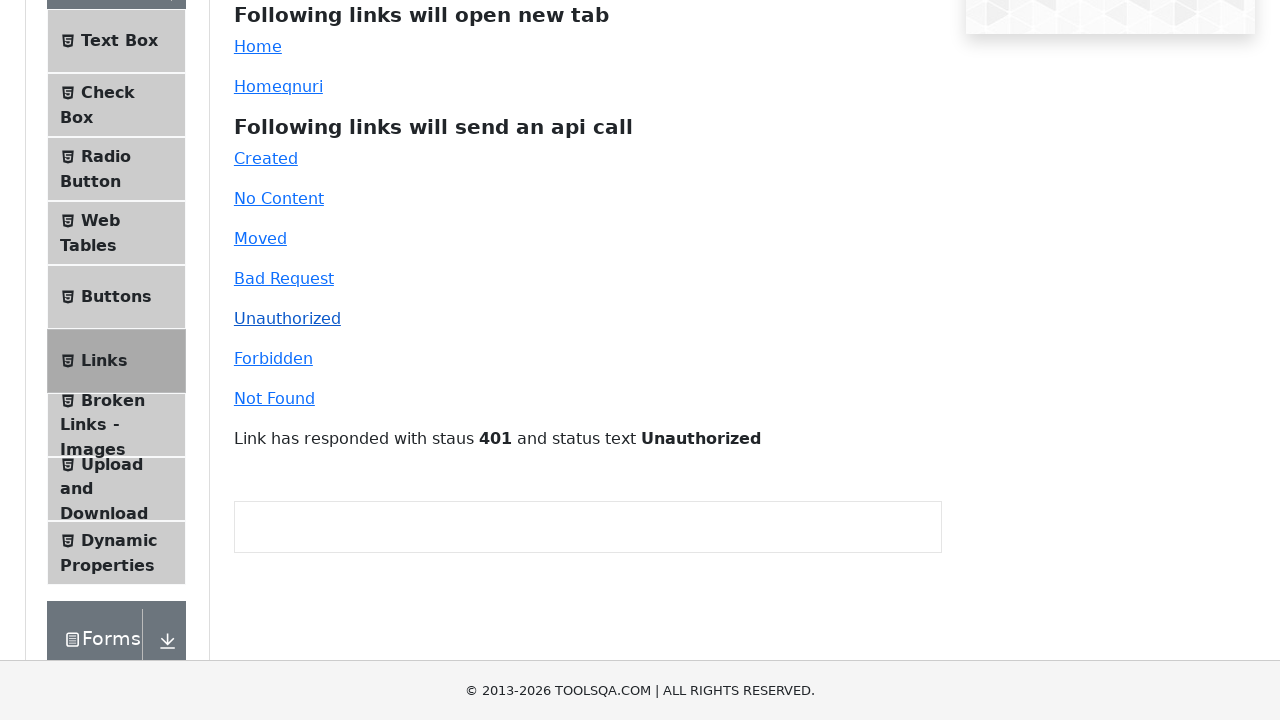

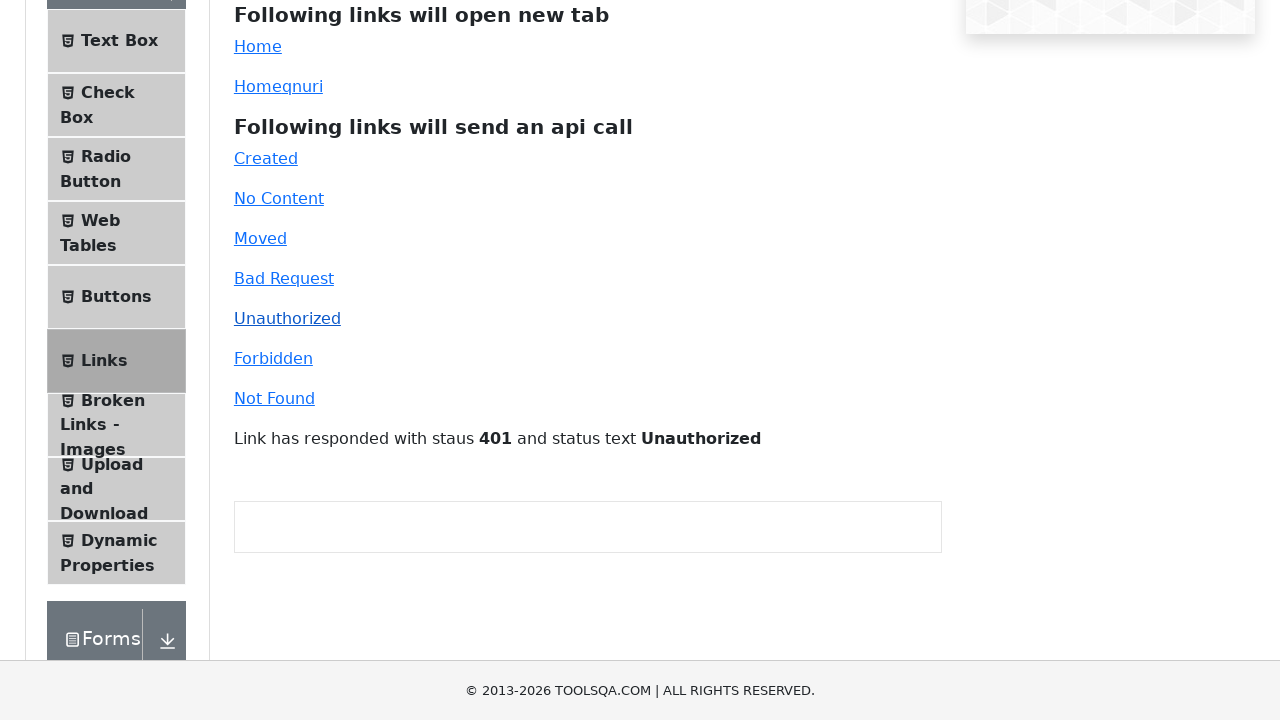